Tests that attempting to find a non-existent element on the page properly raises an exception

Starting URL: https://duckduckgo.com/

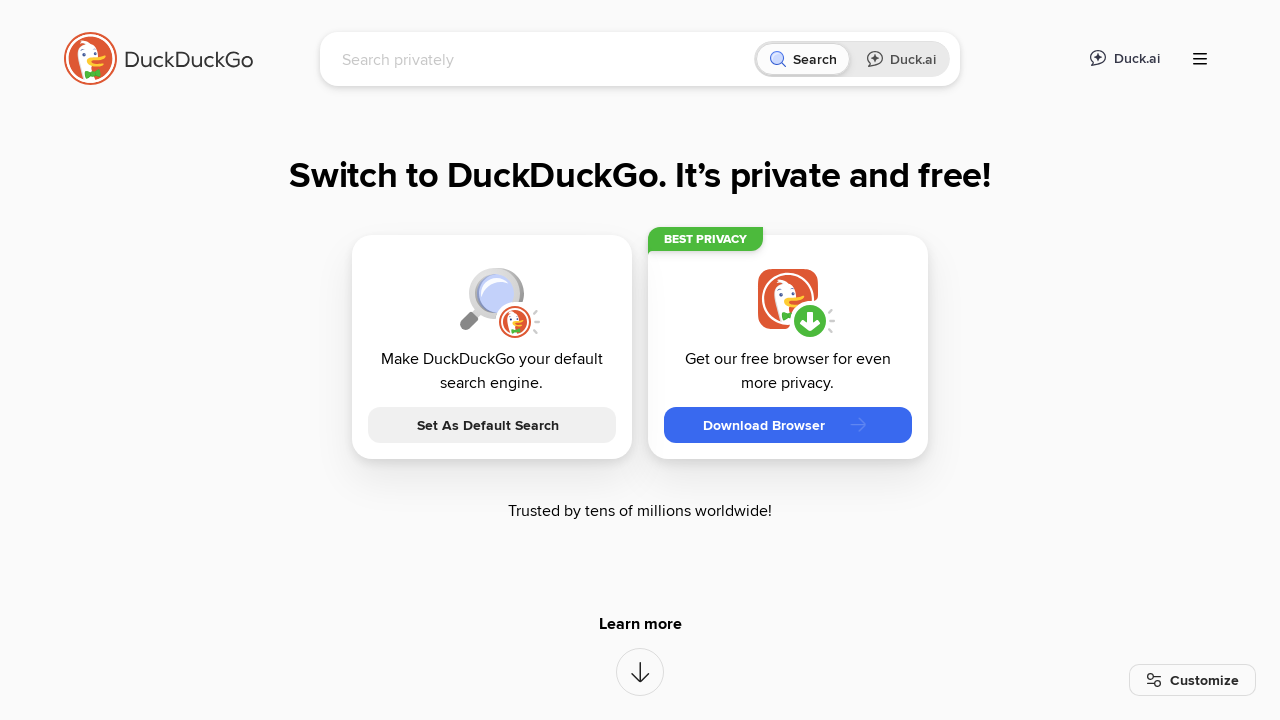

Attempted to click non-existent element and caught expected exception on a:has-text('CANNOT_FIND_DUCKS')
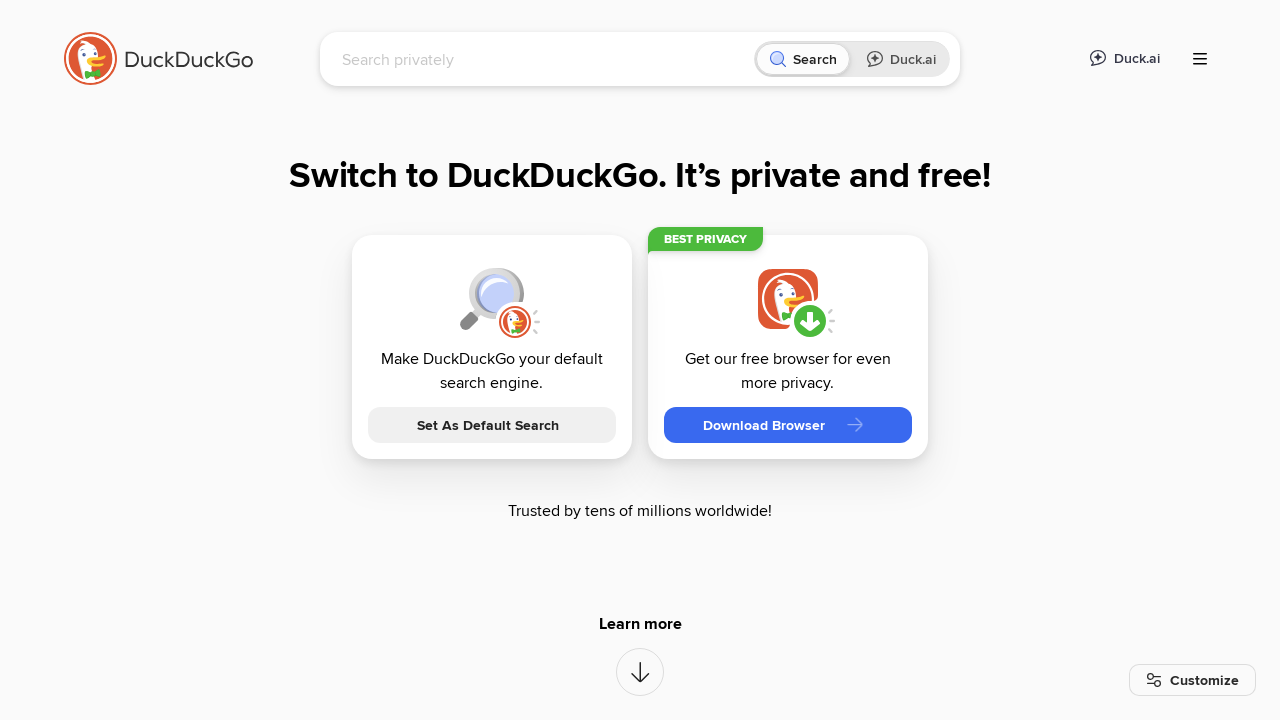

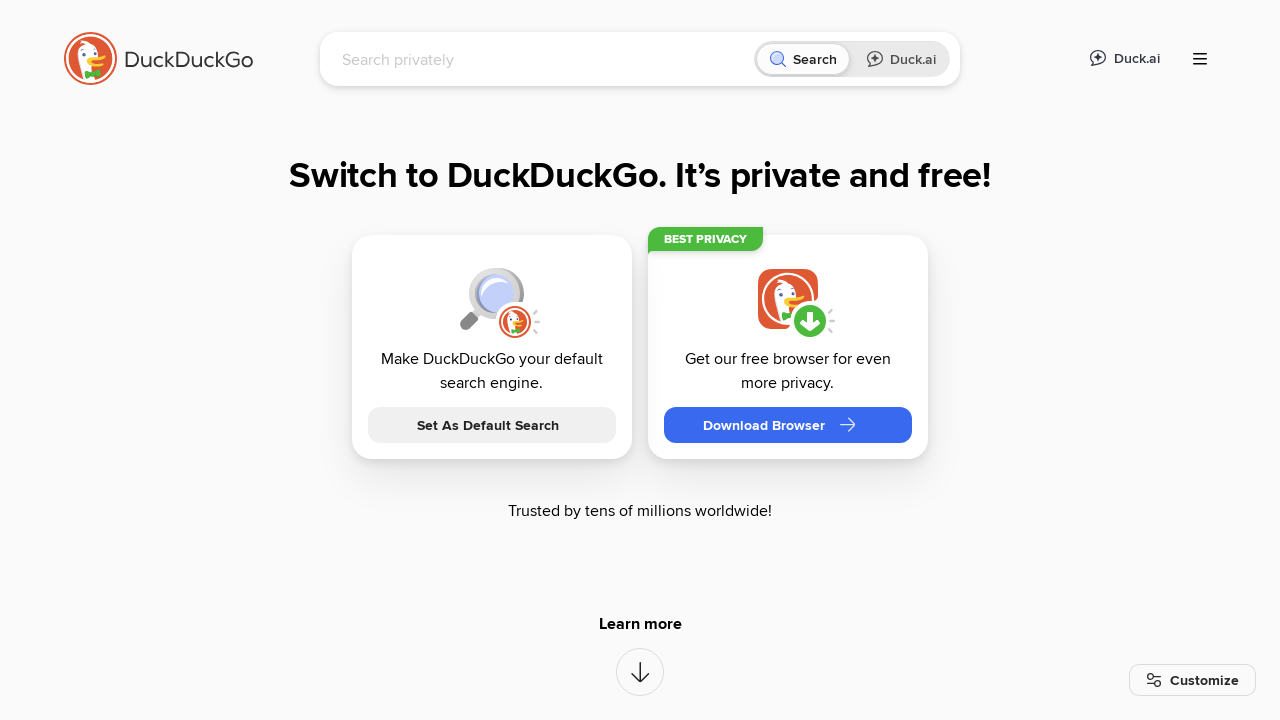